Tests form validation with valid employee number but empty manager field, expecting manager field error

Starting URL: https://elenarivero.github.io/Ejercicio2/index.html

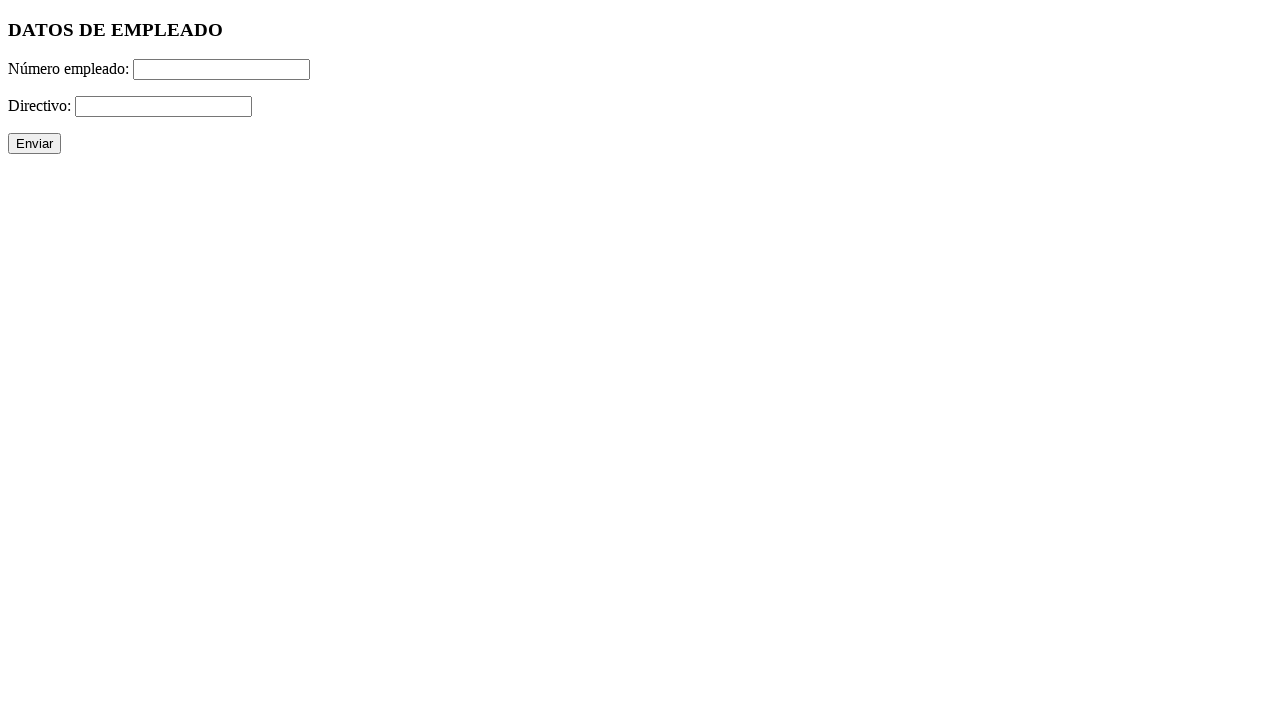

Navigated to form page
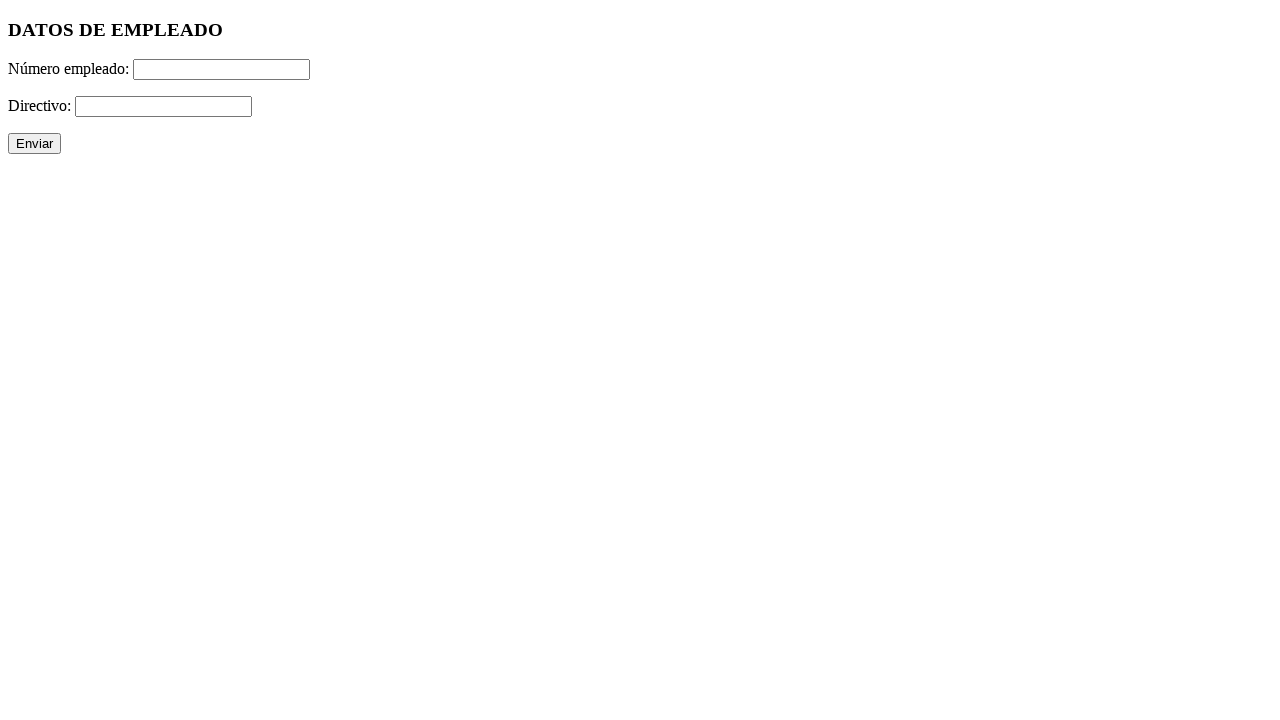

Filled employee number field with '123' on #numero
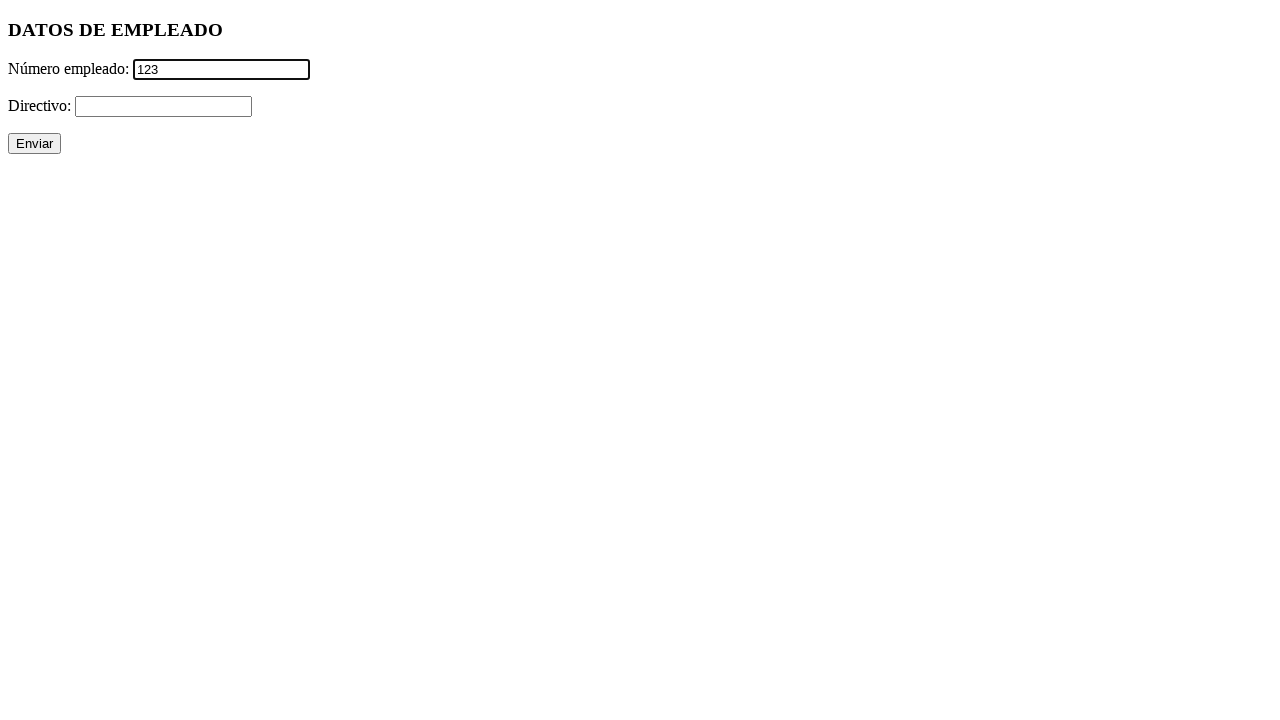

Left manager field empty on #directivo
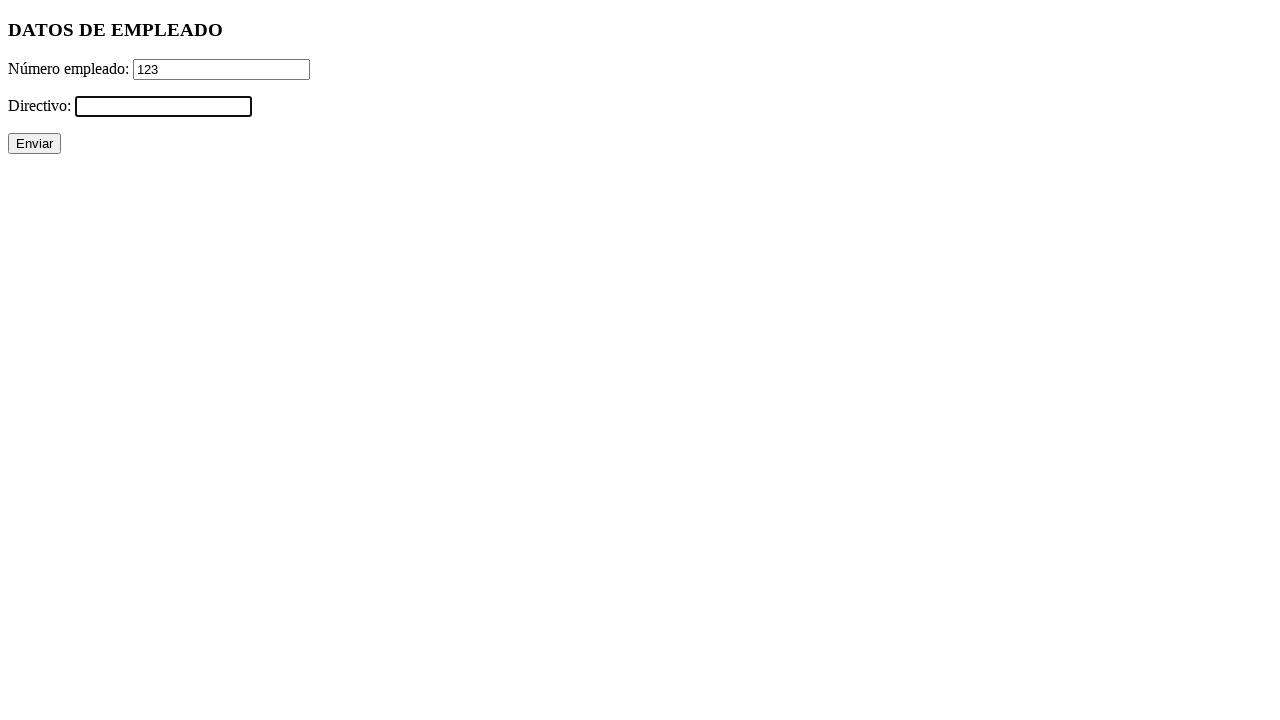

Clicked form submit button at (34, 144) on xpath=//p/input[@type='submit']
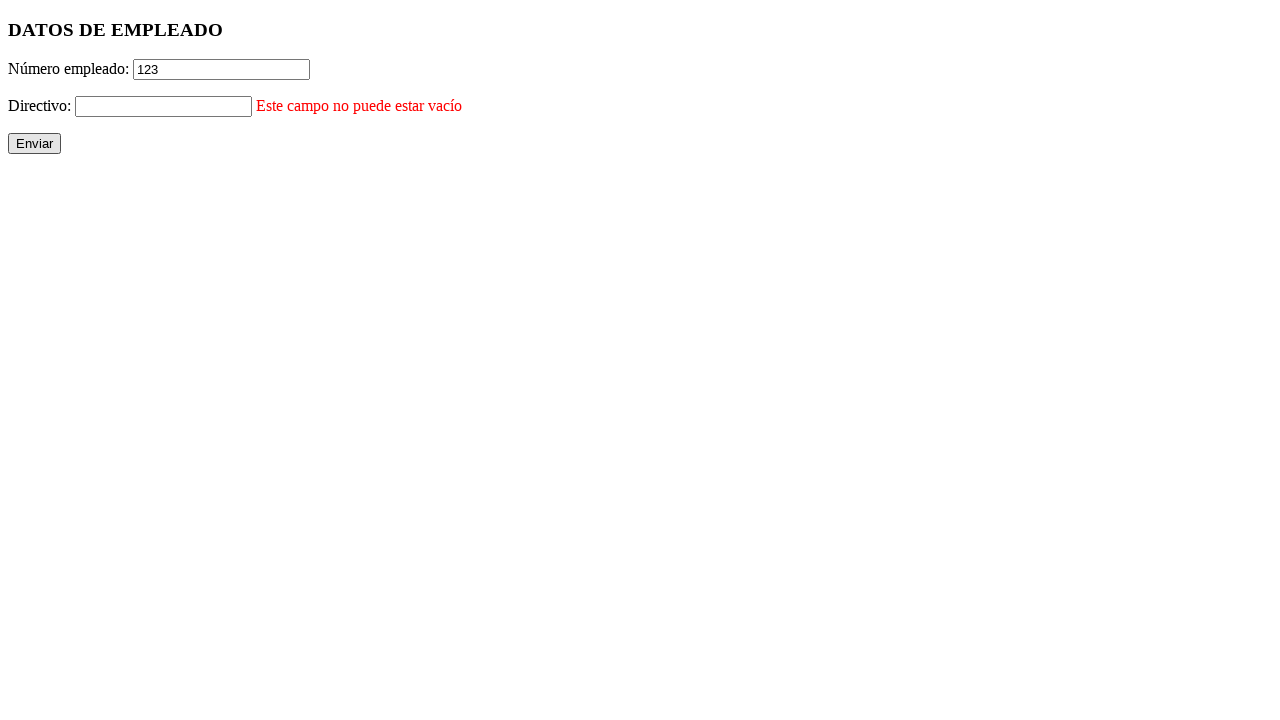

Manager field error message appeared
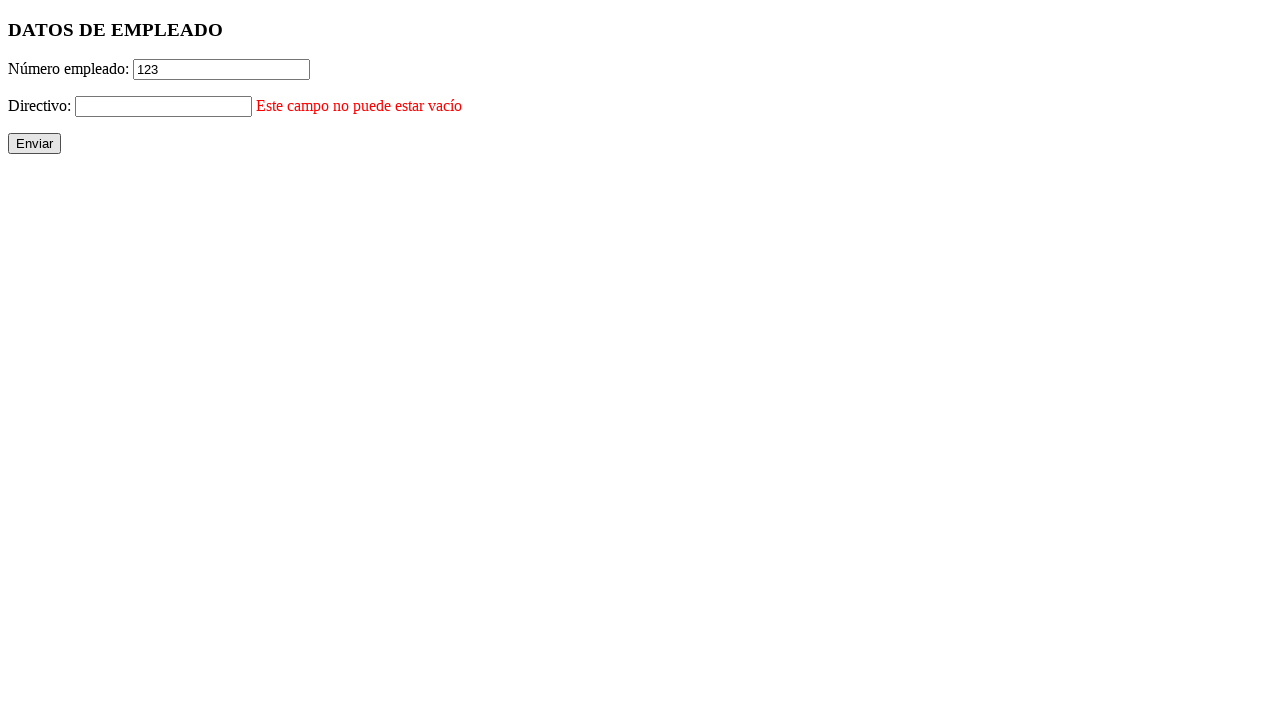

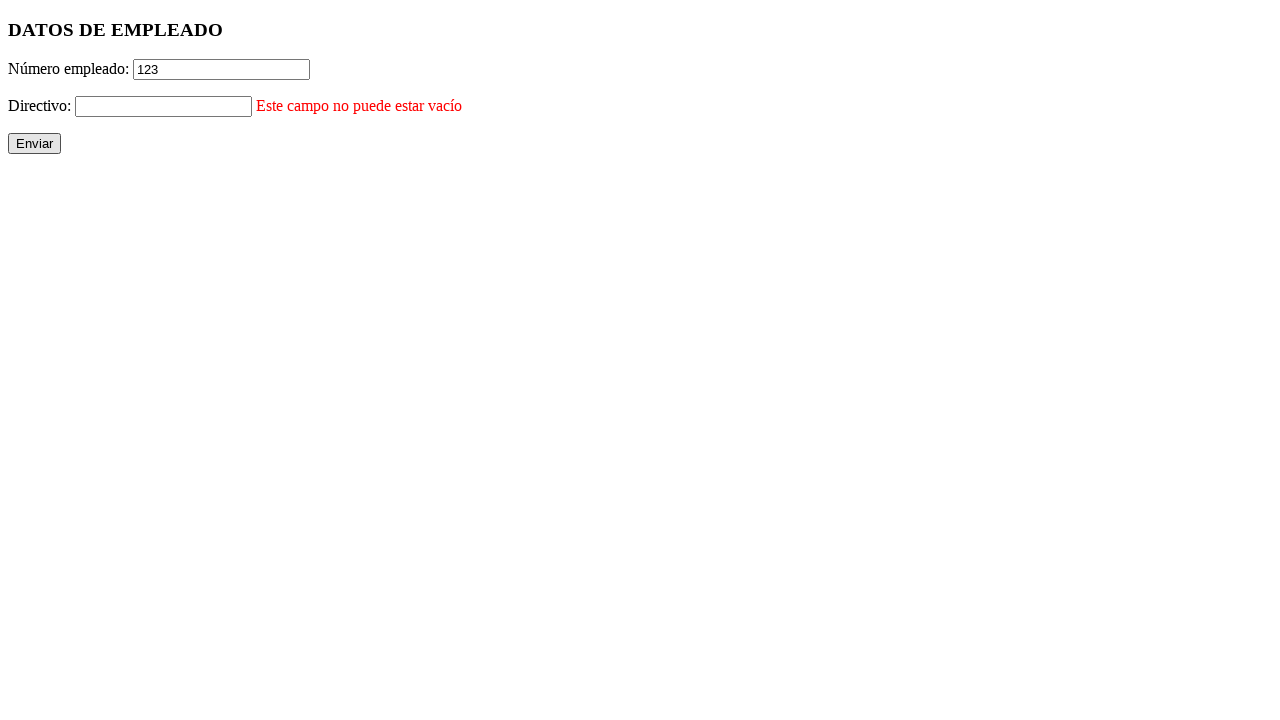